Tests weather app by searching for St. John's and verifying weather information is displayed

Starting URL: https://tenforben.github.io/FPL/vannilaWeatherApp/index.html

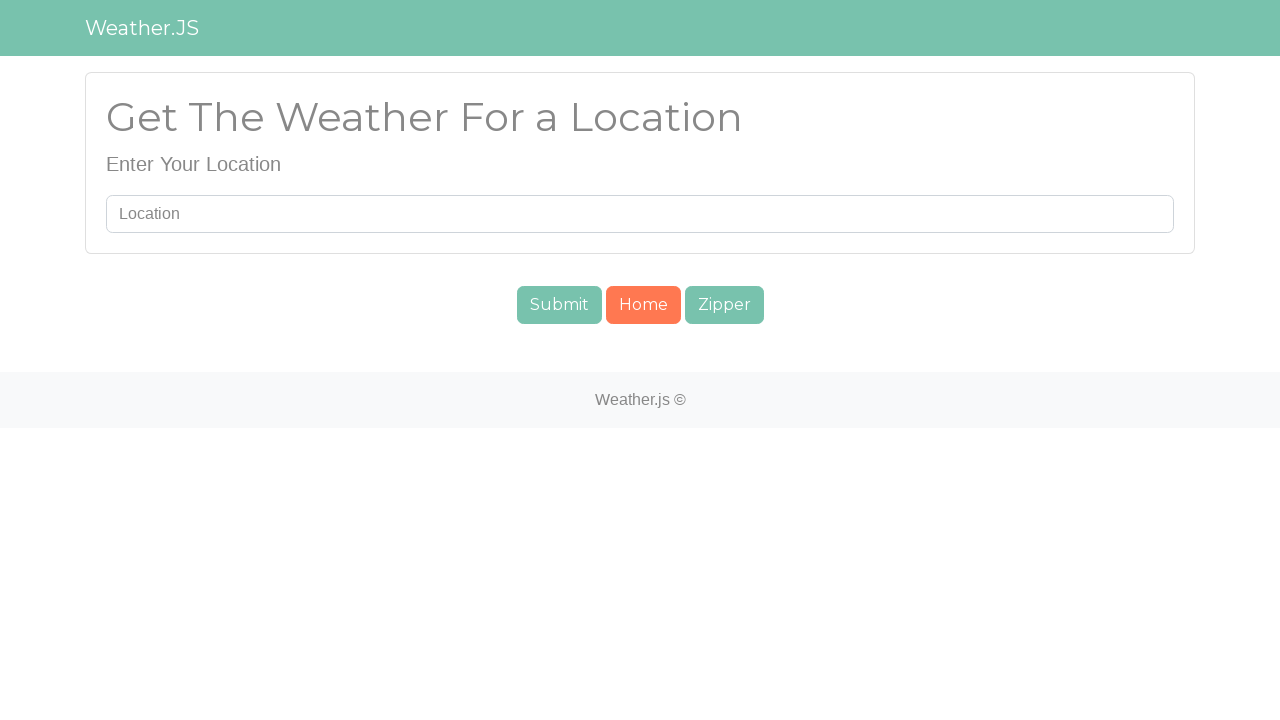

Filled search field with 'St. John's' on #searchUser
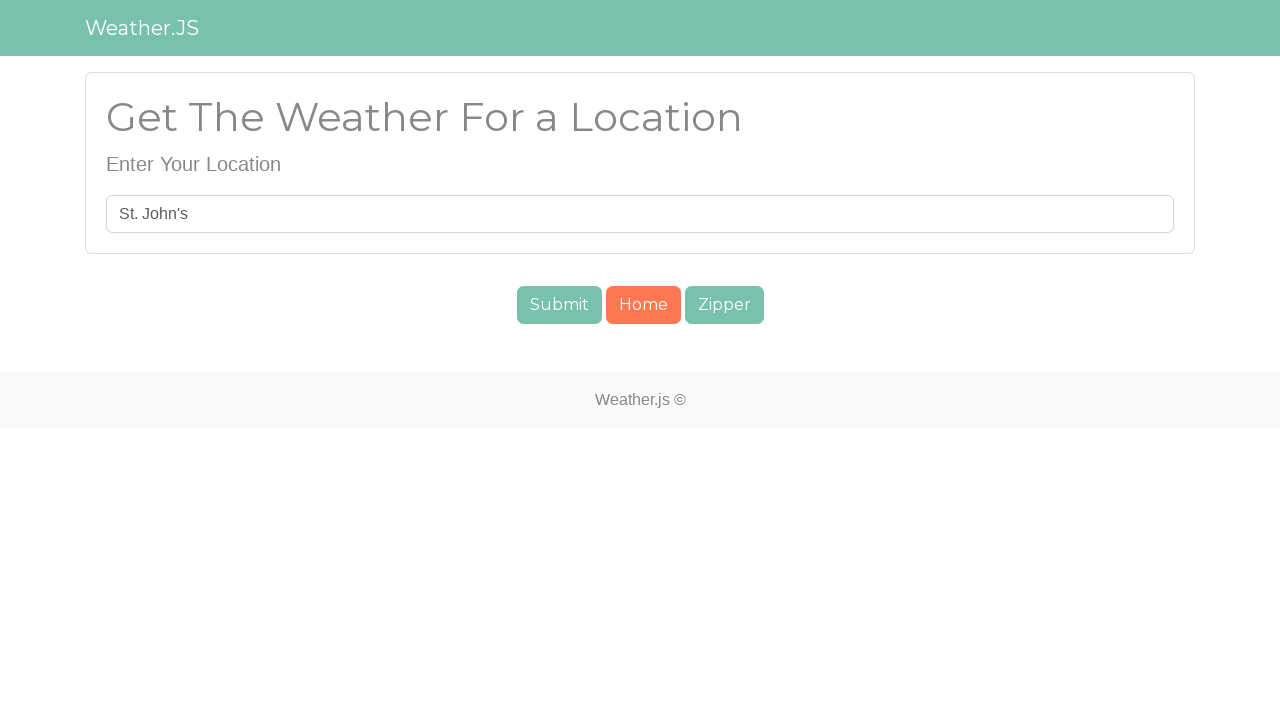

Clicked submit button to search for weather at (559, 305) on #submit
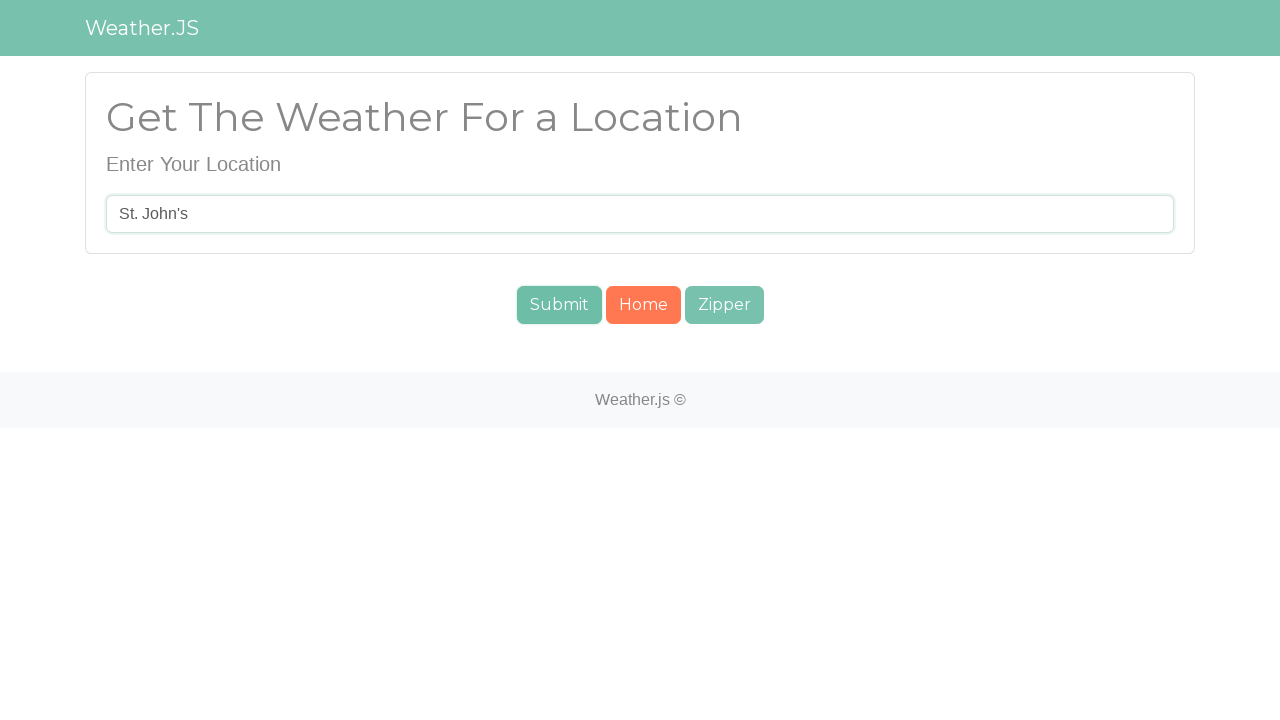

Weather data element #xPat loaded
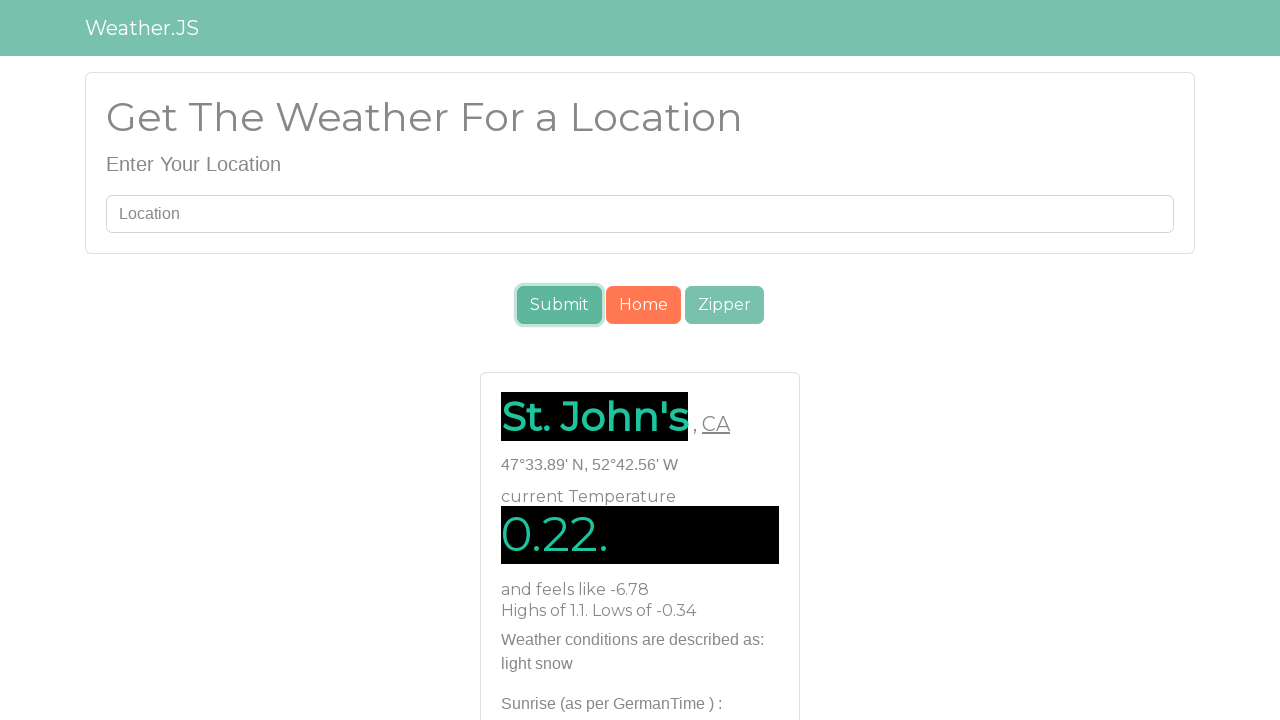

Weather data element #cuwt loaded
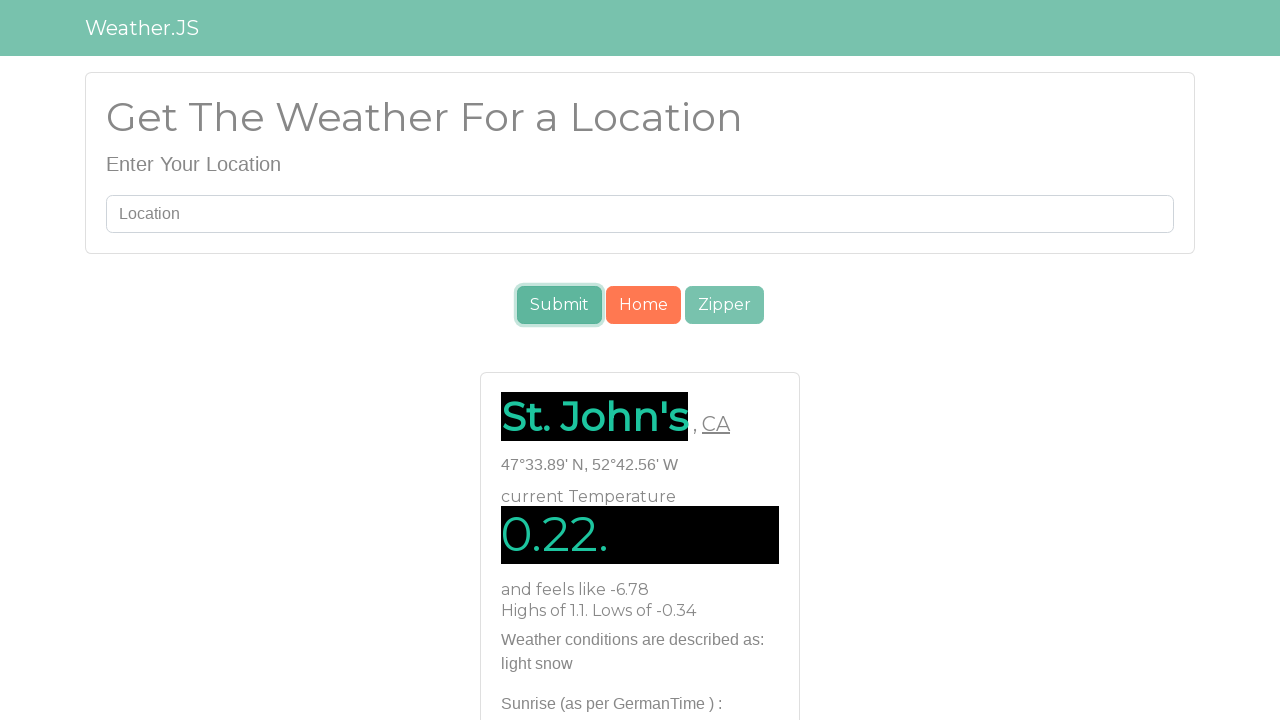

Weather data element #landen loaded
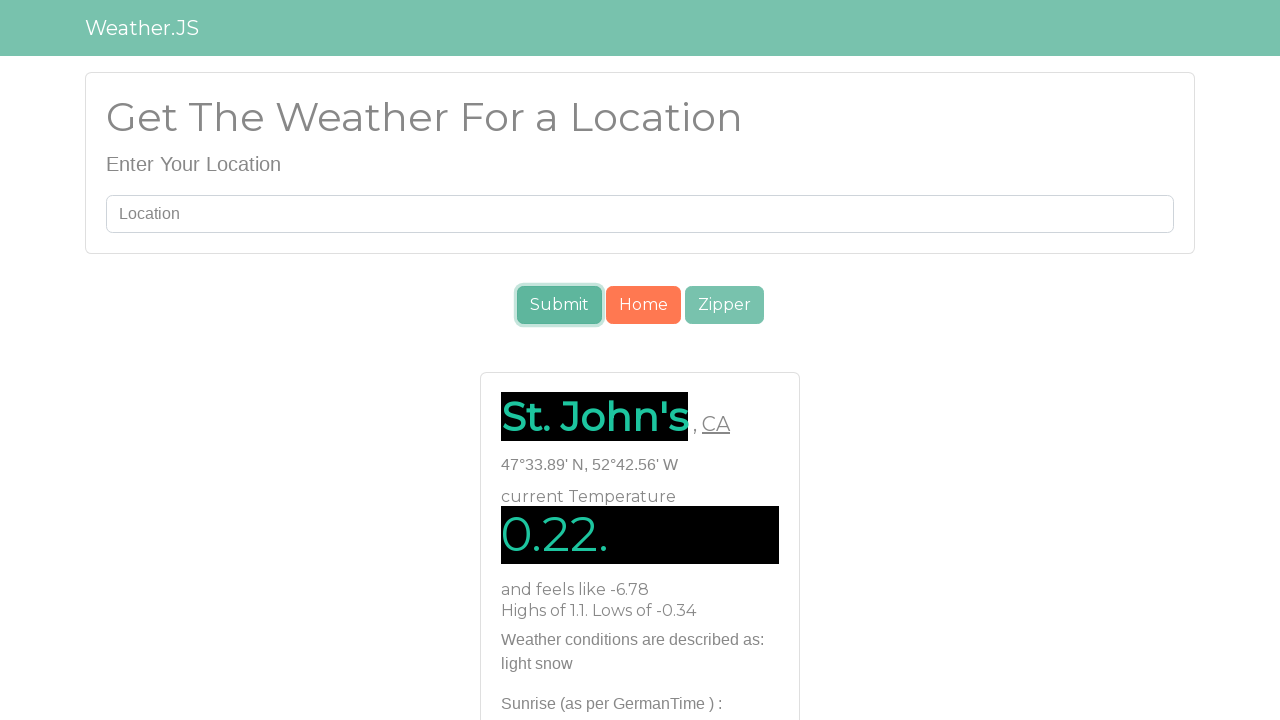

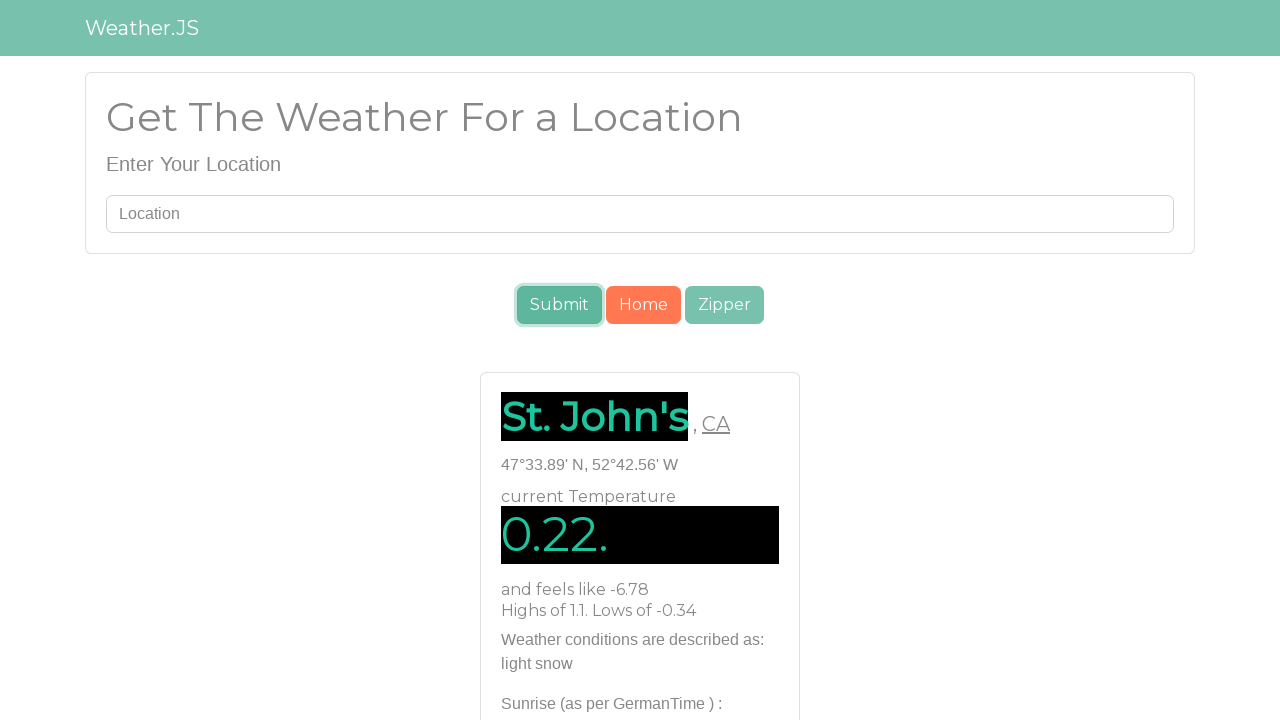